Tests redirect functionality by clicking the Microsoft logo and verifying the browser navigates to microsoft.com

Starting URL: https://www.xbox.com/ru-RU

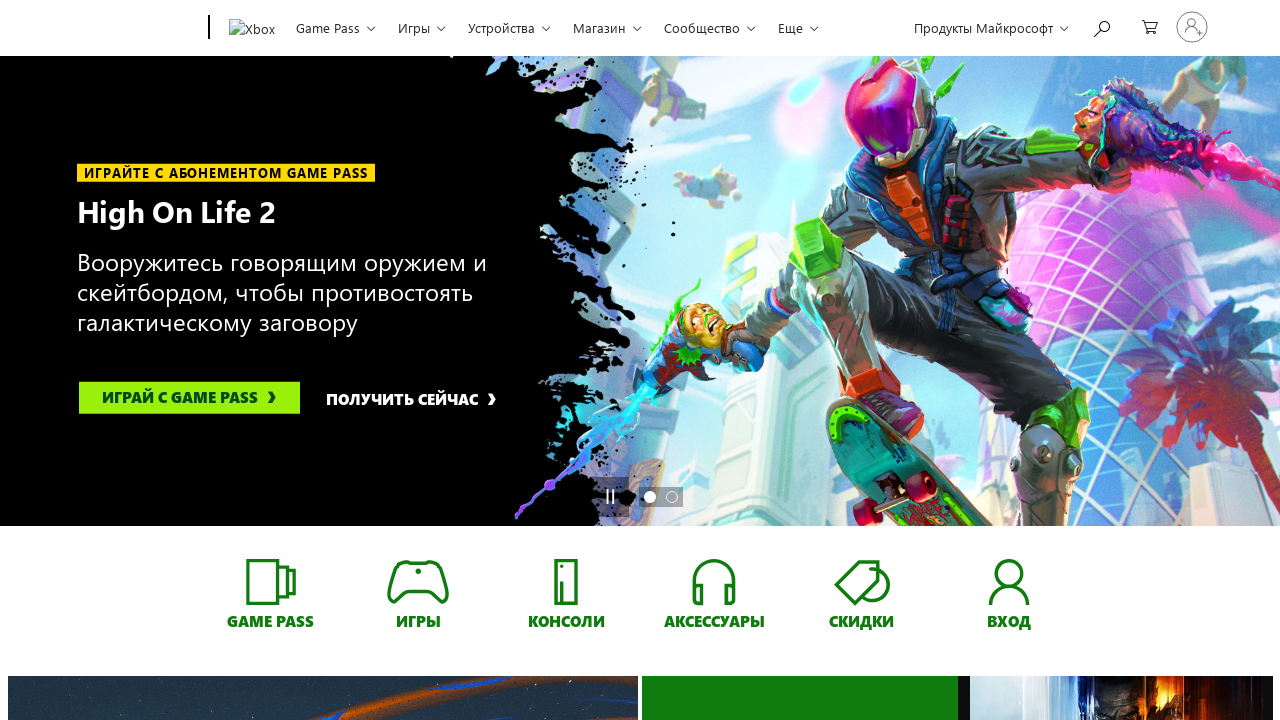

Clicked Microsoft logo at (132, 28) on #uhfLogo
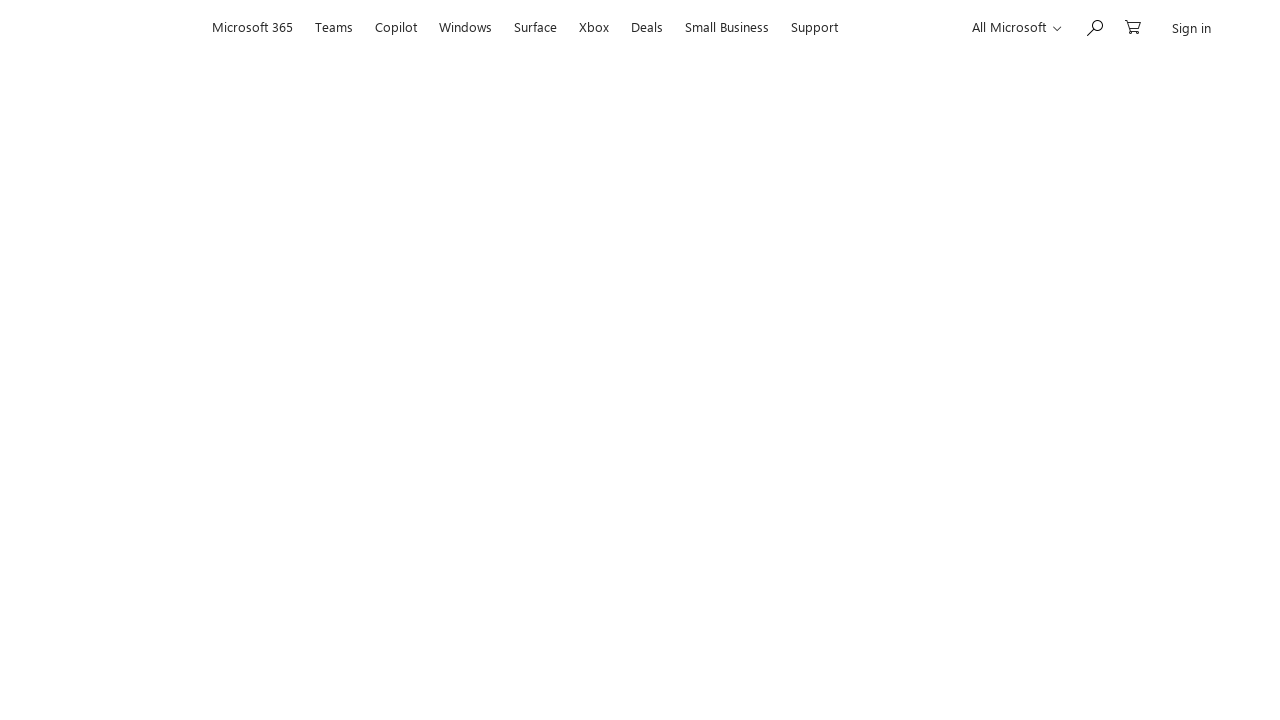

Browser navigated to microsoft.com after clicking logo
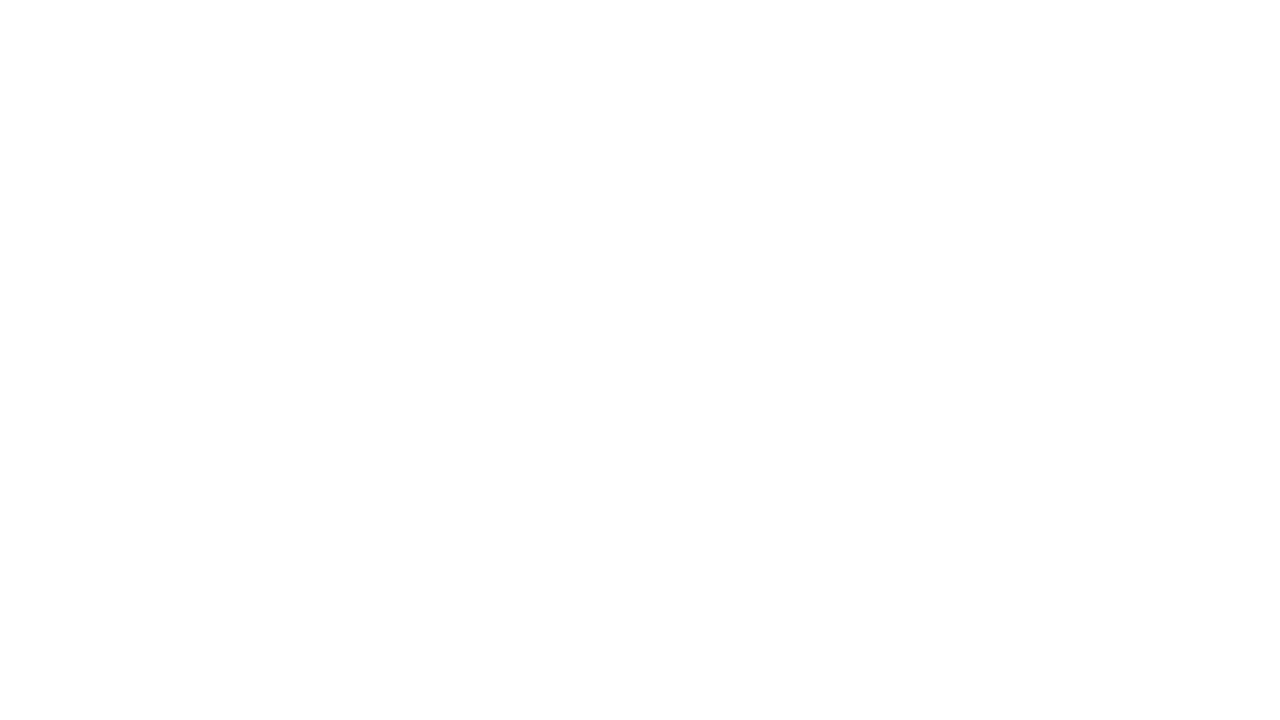

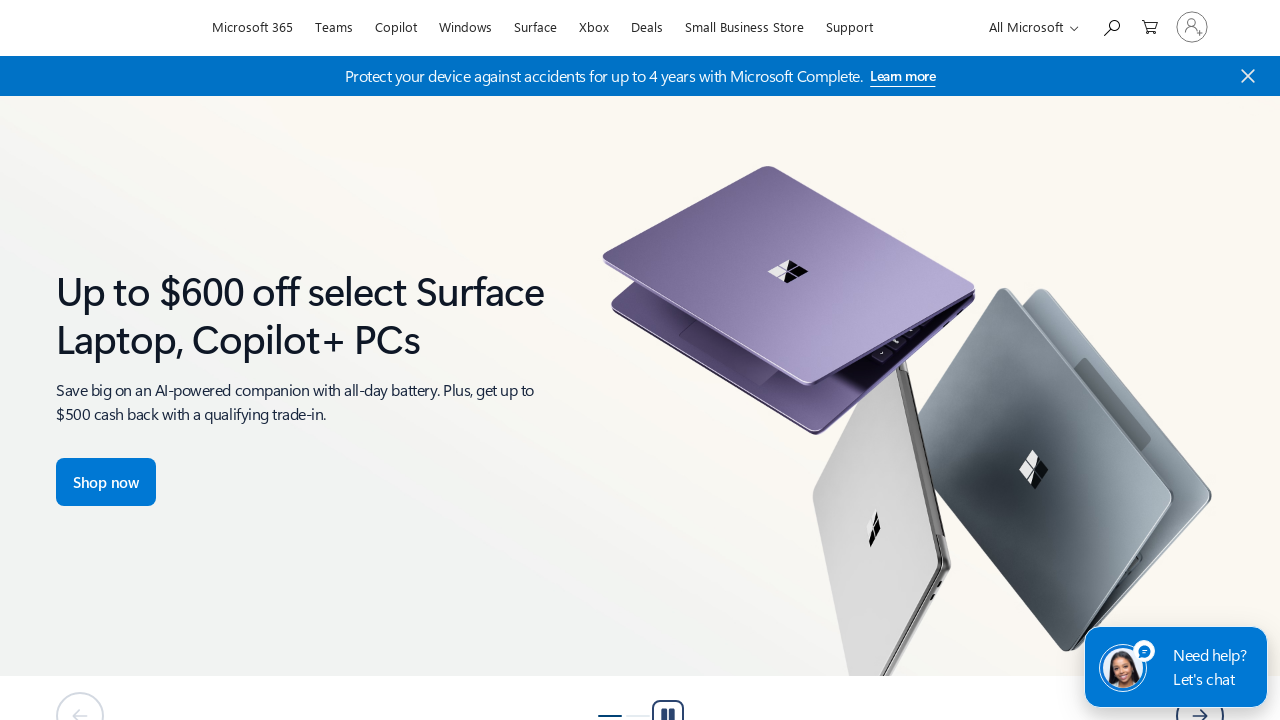